Tests form submission on the Formy project by filling out form fields and verifying the success confirmation banner appears after submission

Starting URL: https://formy-project.herokuapp.com/form

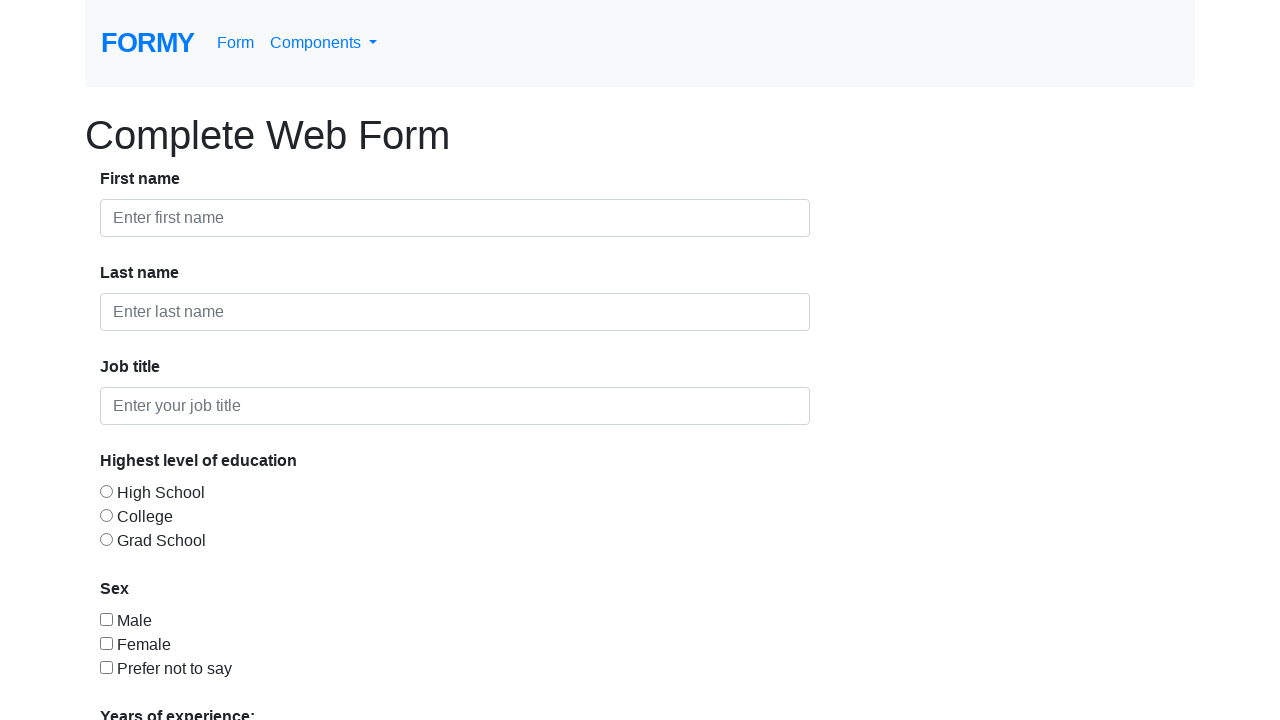

Filled first name field with 'John' on #first-name
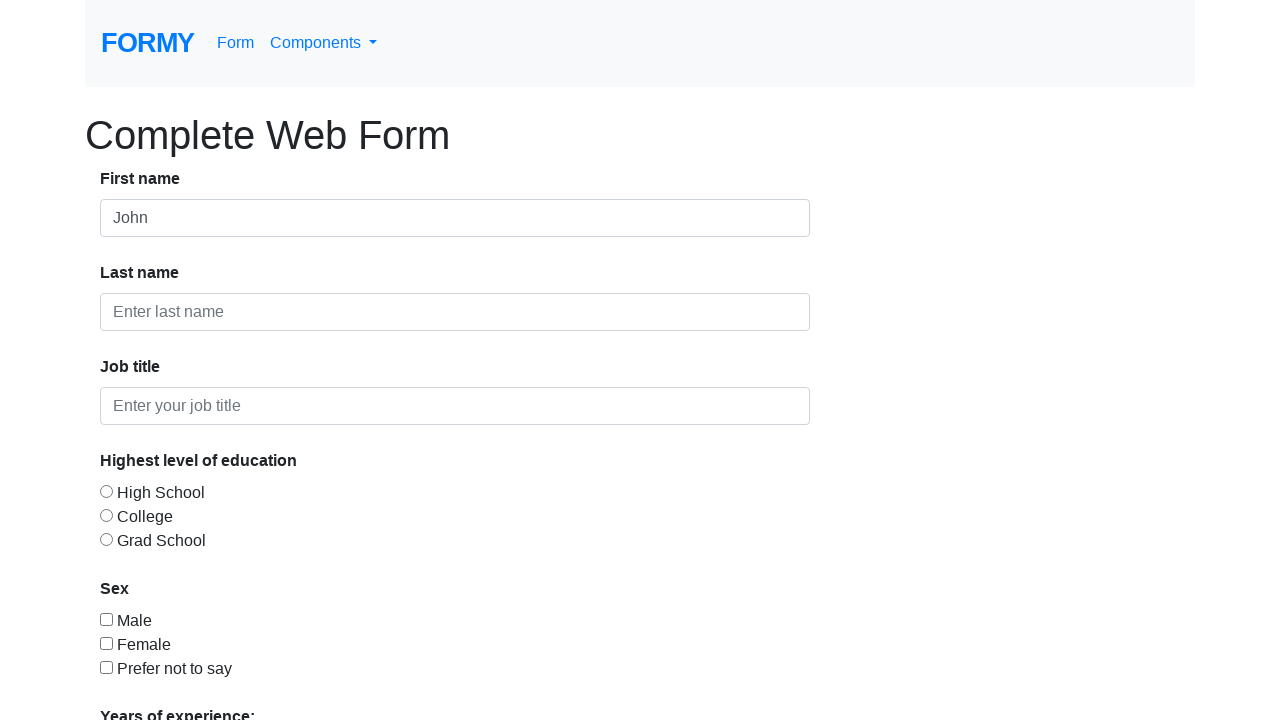

Filled last name field with 'Doe' on #last-name
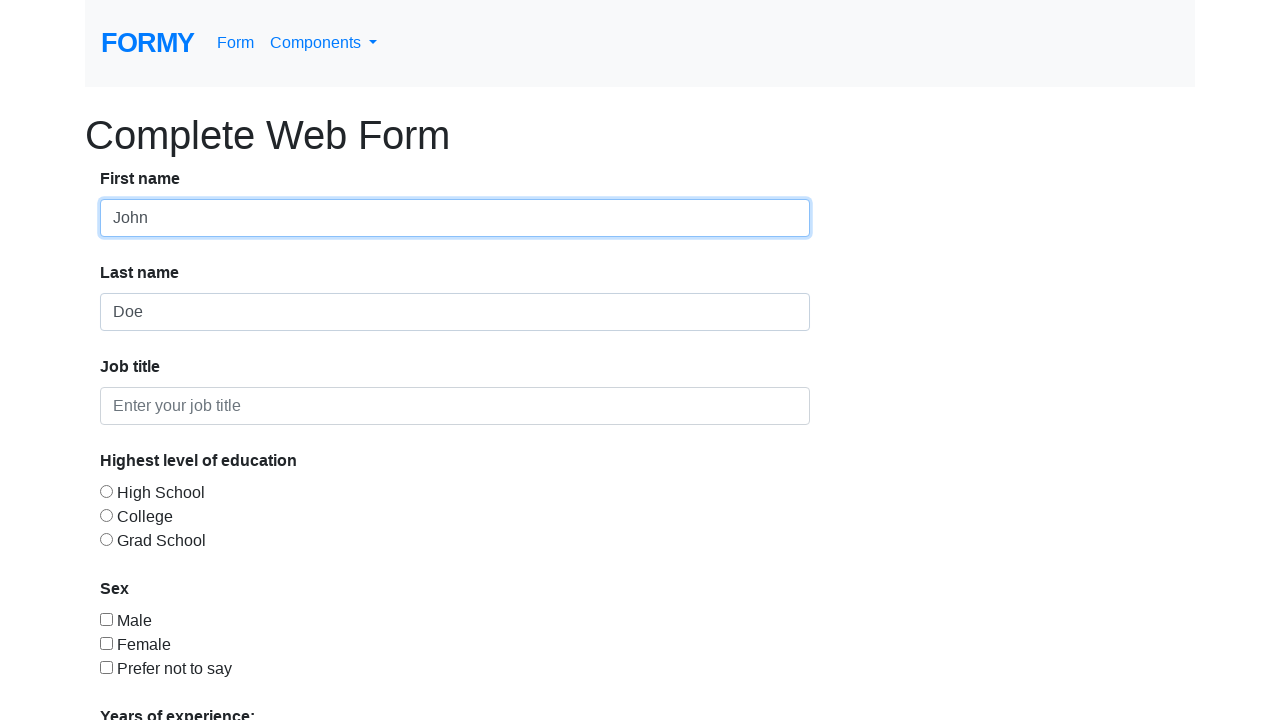

Filled job title field with 'Software Engineer' on #job-title
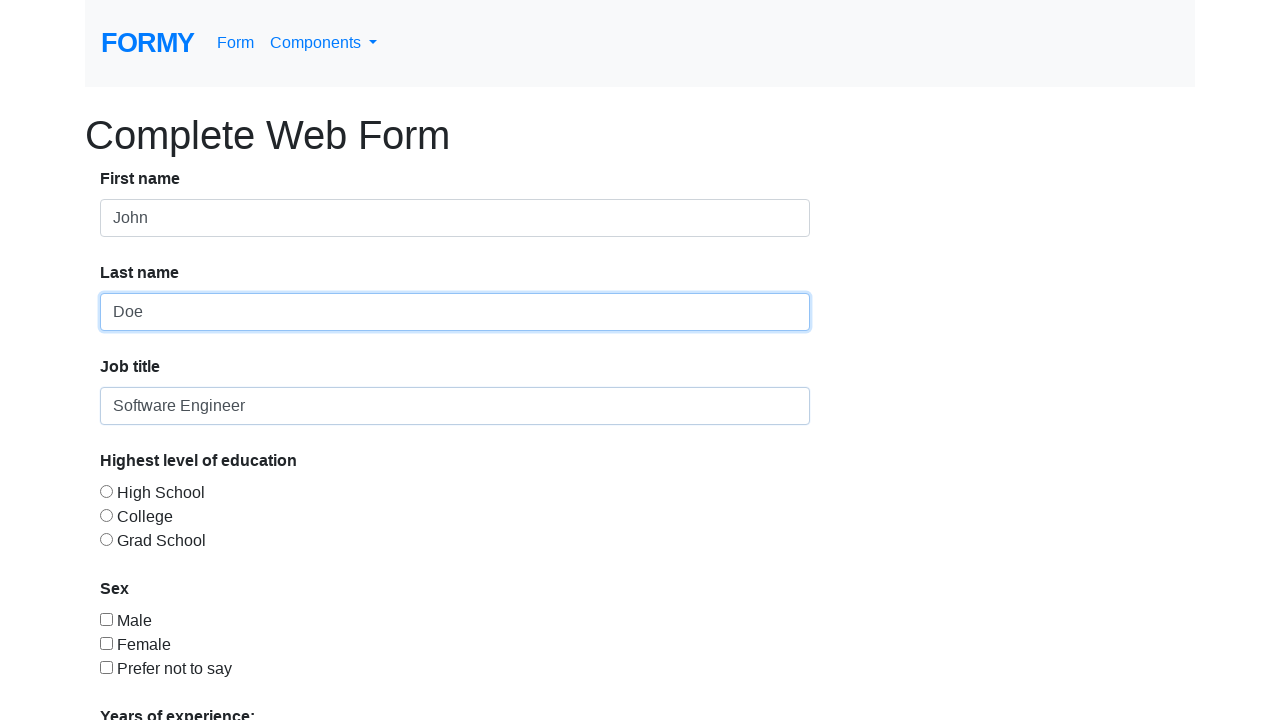

Selected education level radio button at (106, 515) on #radio-button-2
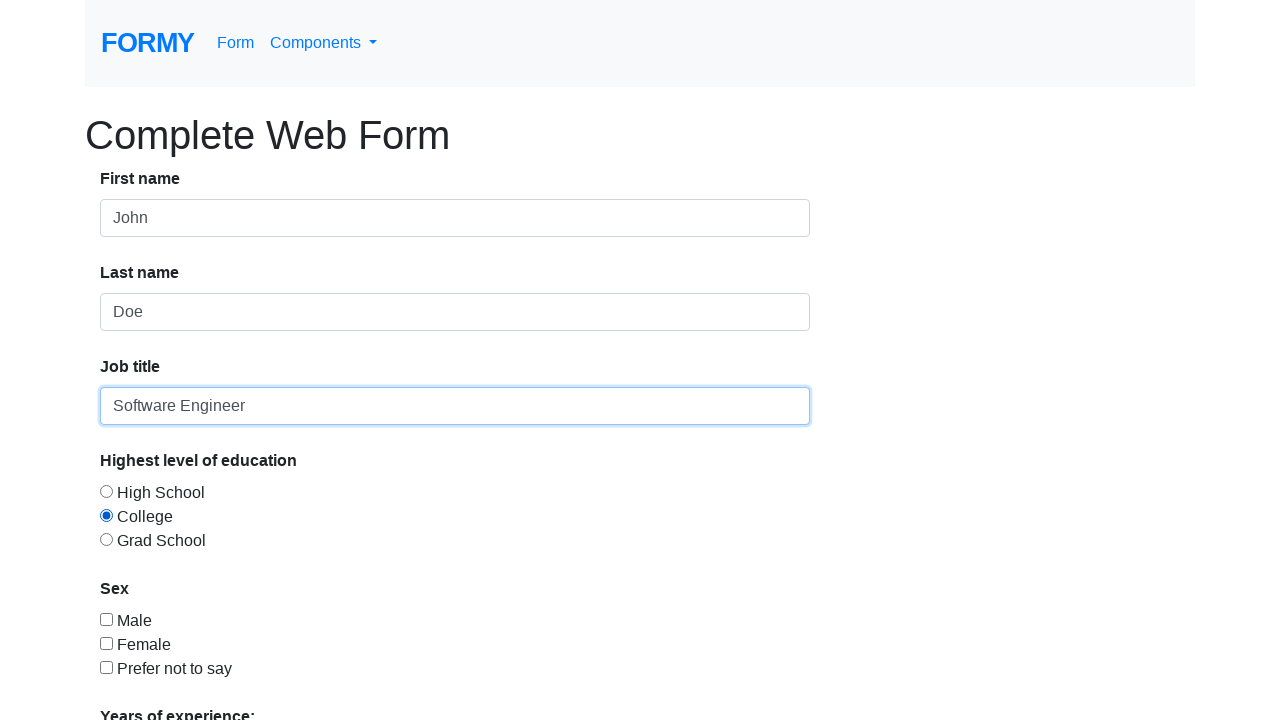

Checked checkbox for sex at (106, 619) on #checkbox-1
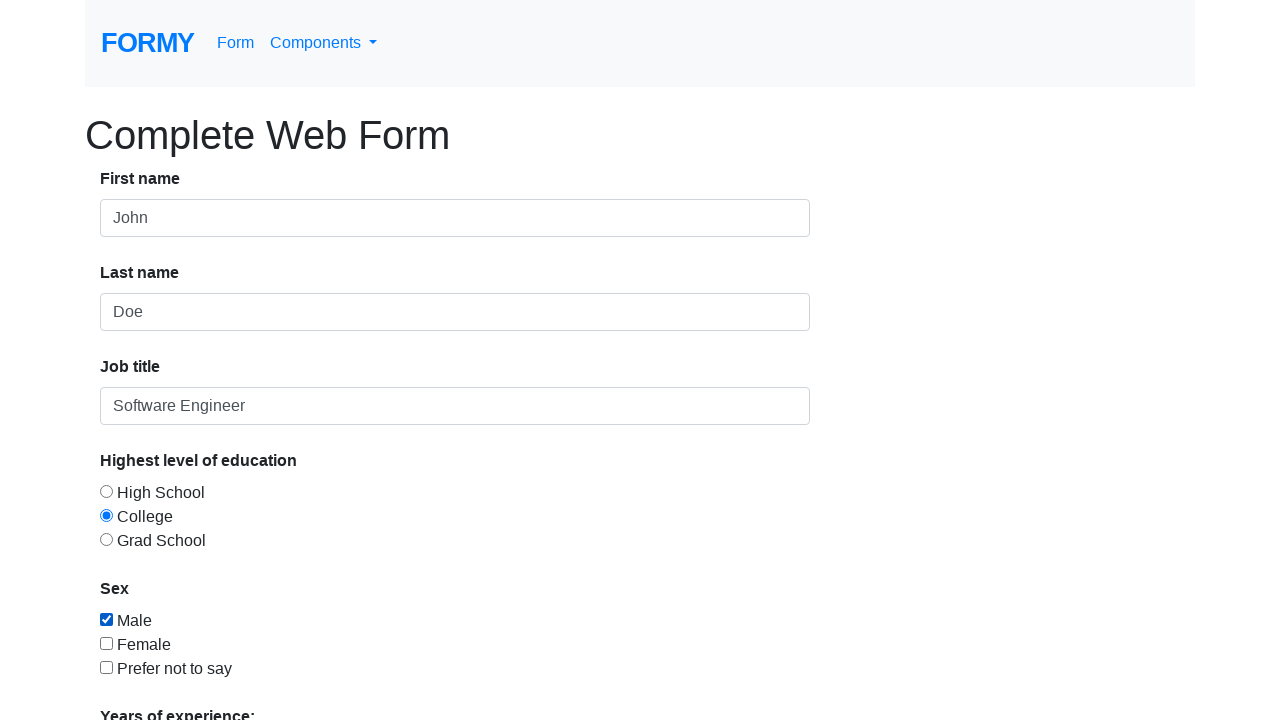

Selected '2-4' years of experience from dropdown on select#select-menu
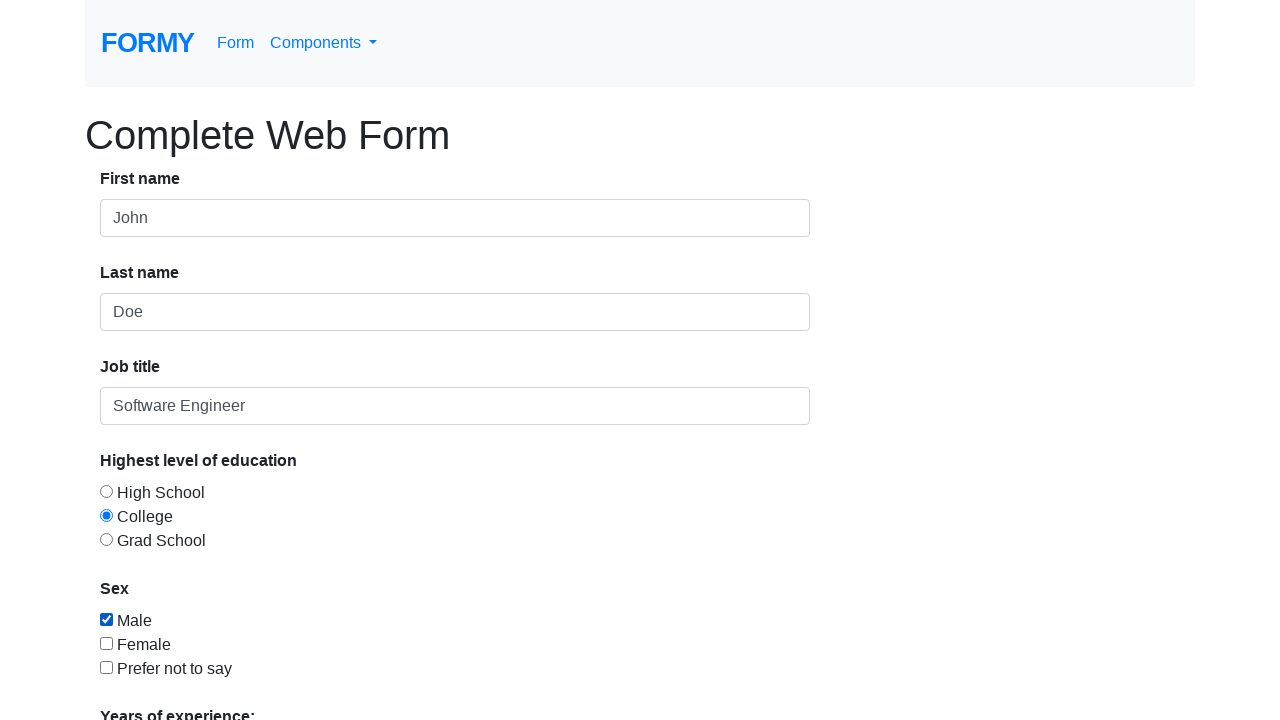

Filled date field with '03/15/2024' on #datepicker
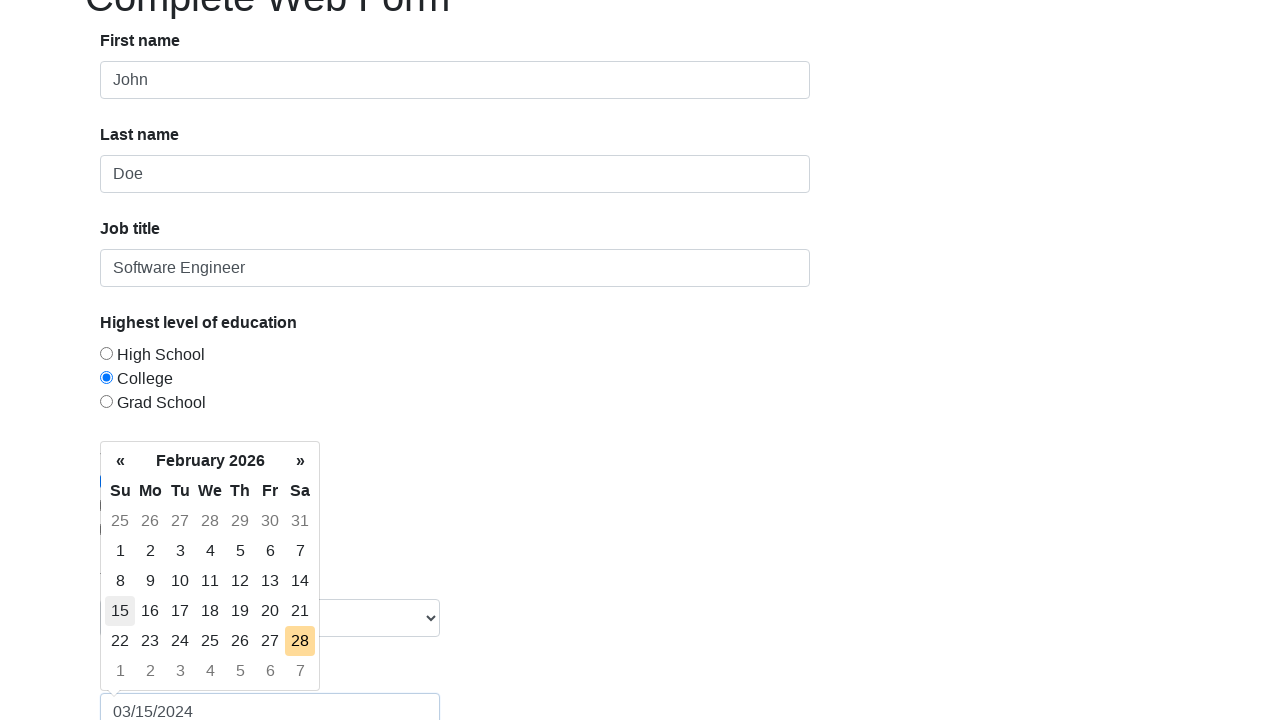

Clicked submit button at (148, 680) on .btn-primary
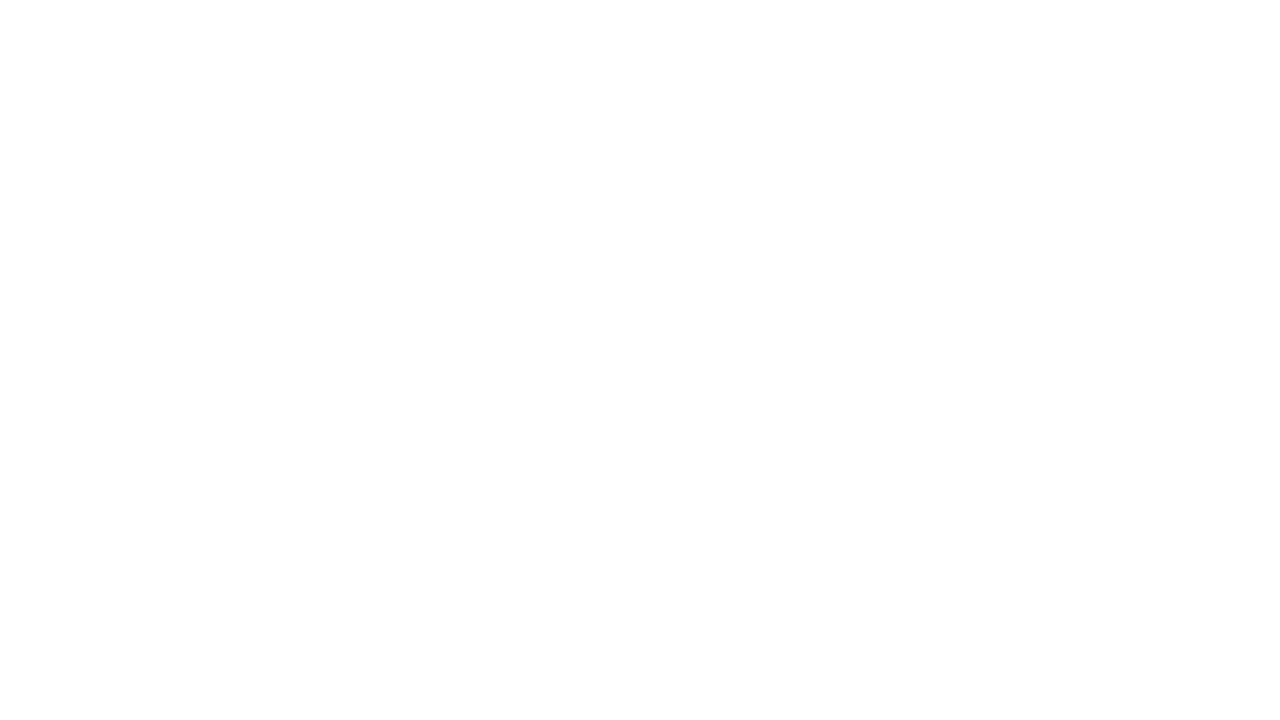

Success confirmation banner appeared after form submission
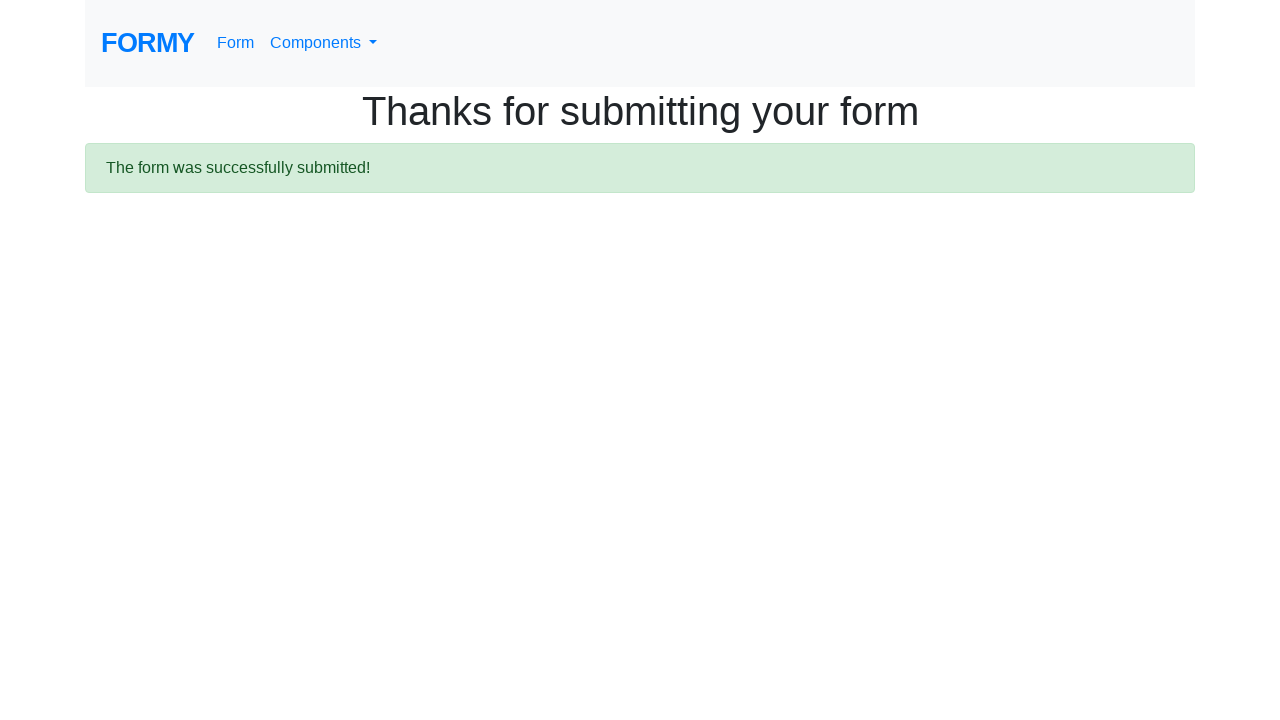

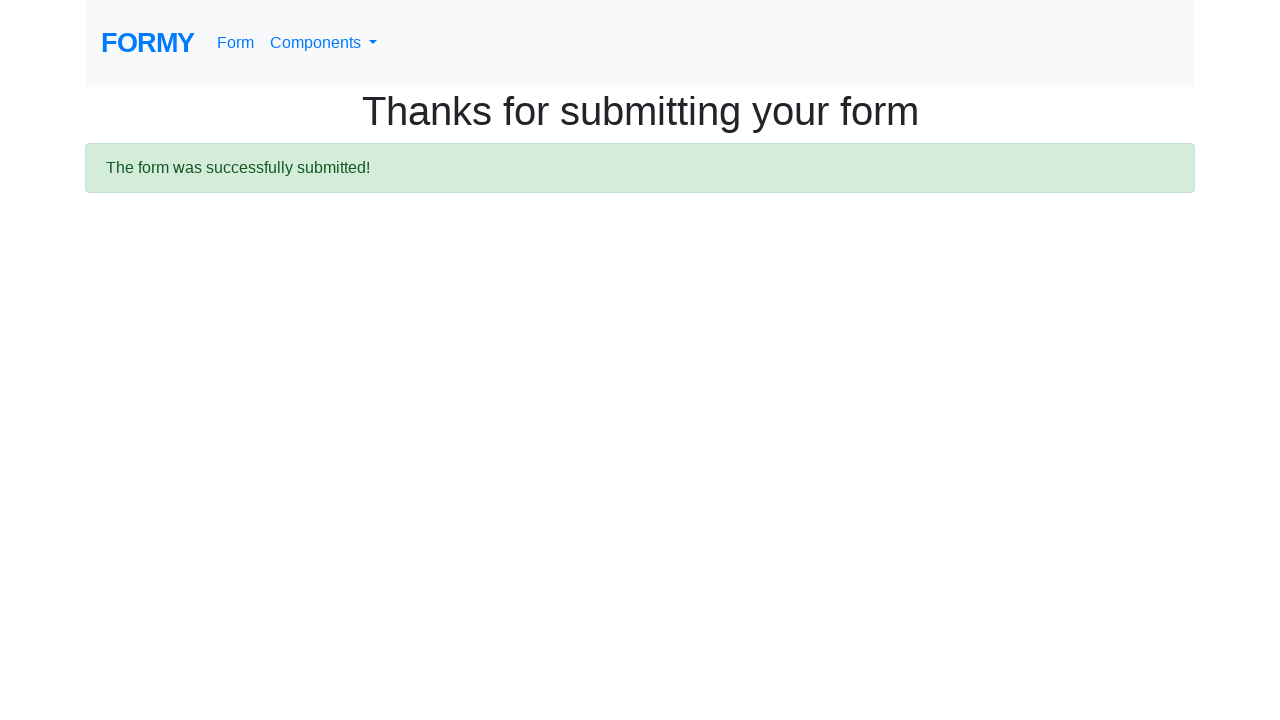